Tests the search functionality on alodokter.com by entering a search query in a shadow DOM input field and submitting it

Starting URL: https://www.alodokter.com/

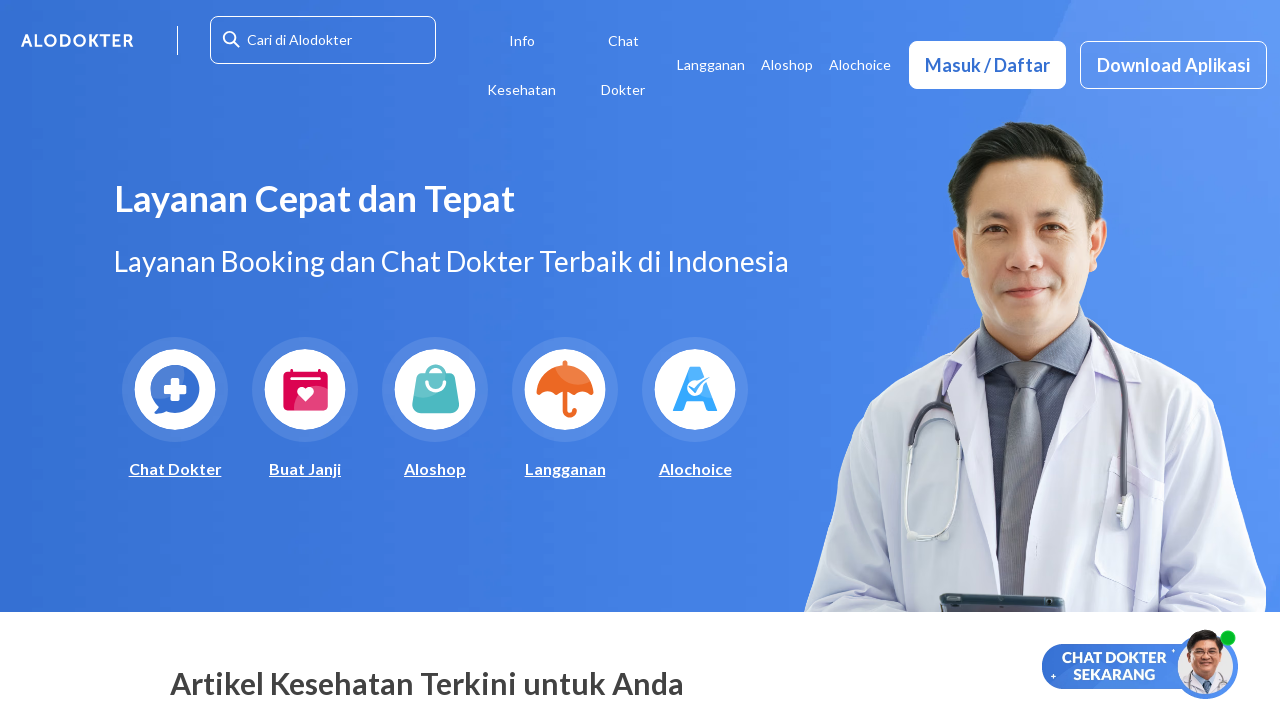

Located the top navbar host element containing shadow root
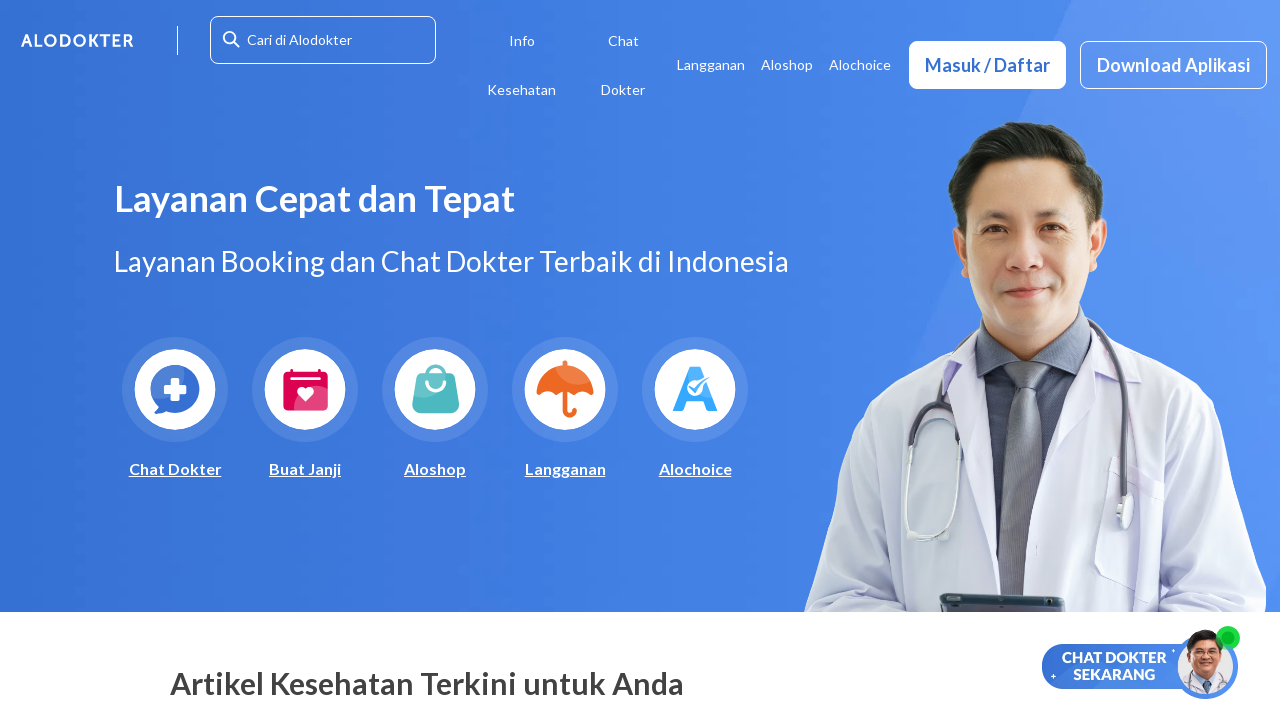

Entered 'Hello' in shadow DOM search input field
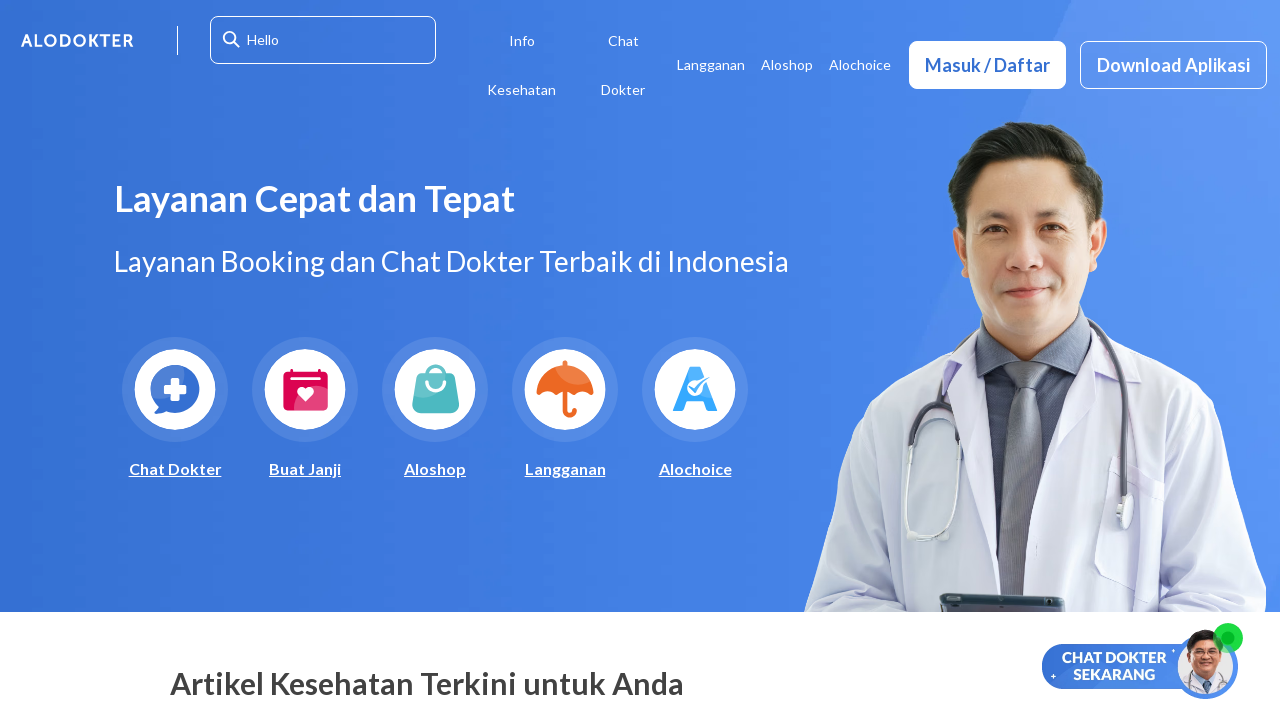

Pressed Enter to submit search query
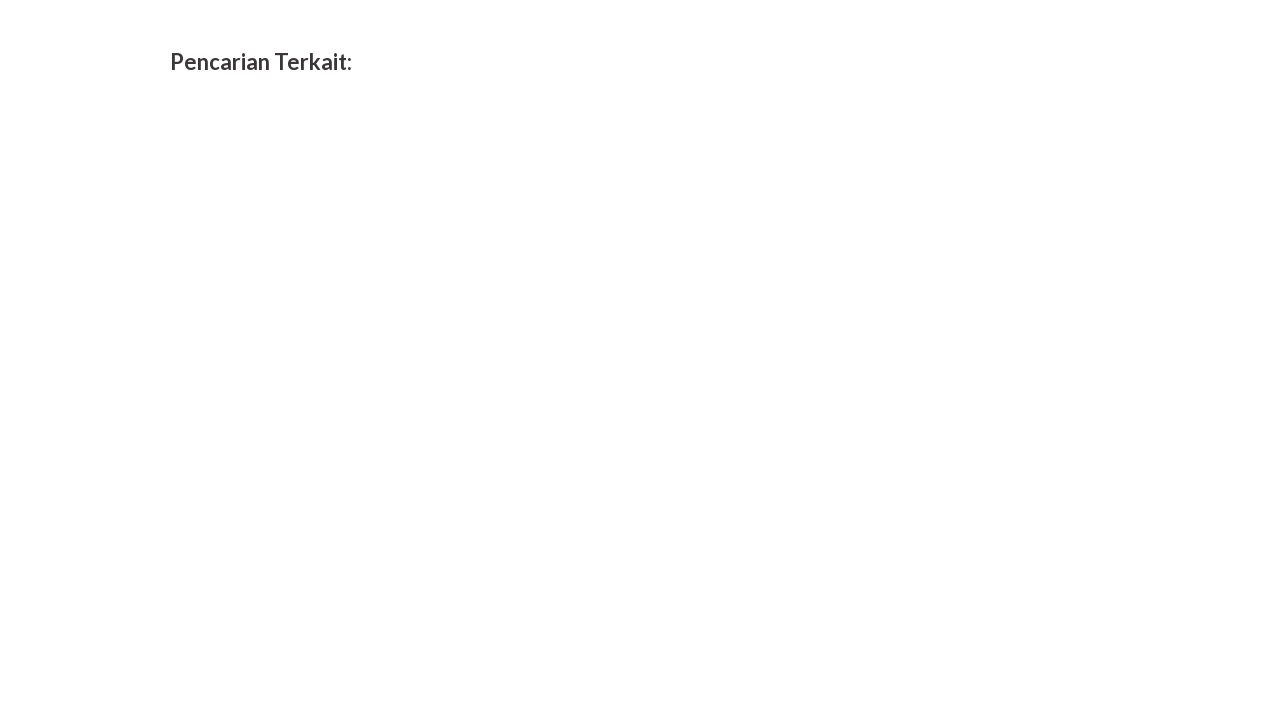

Waited for page to reach network idle state after search submission
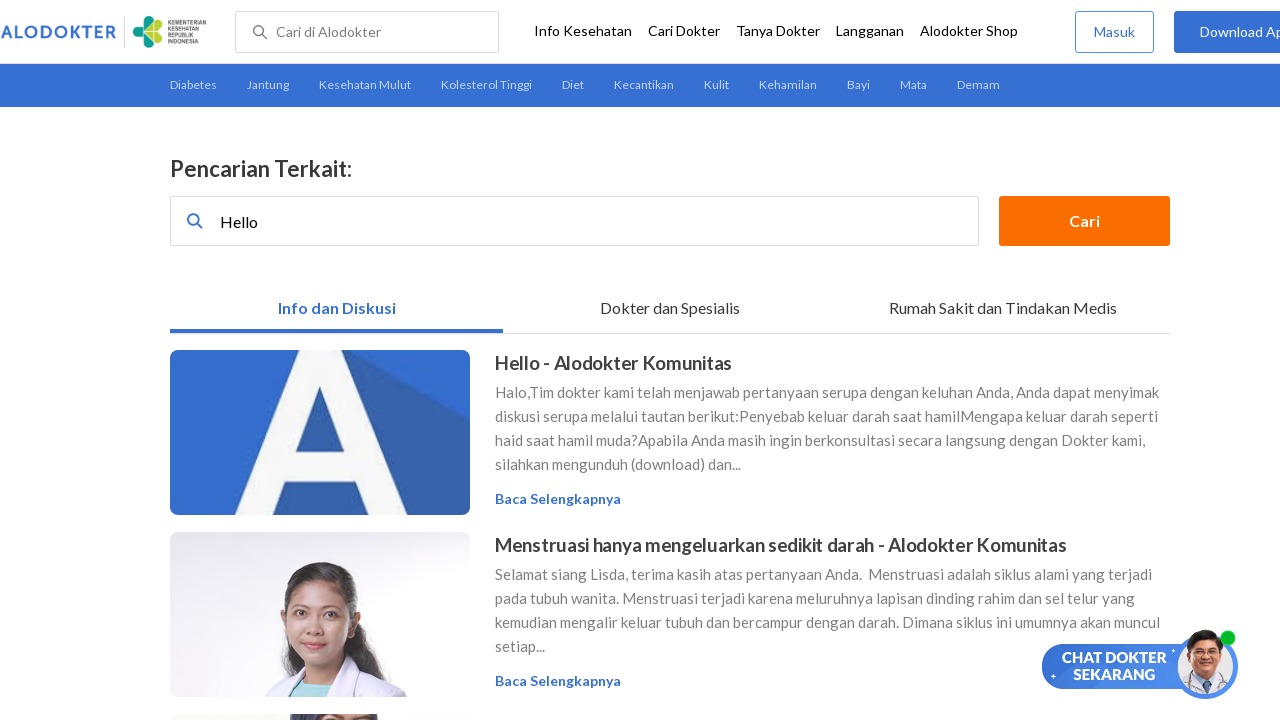

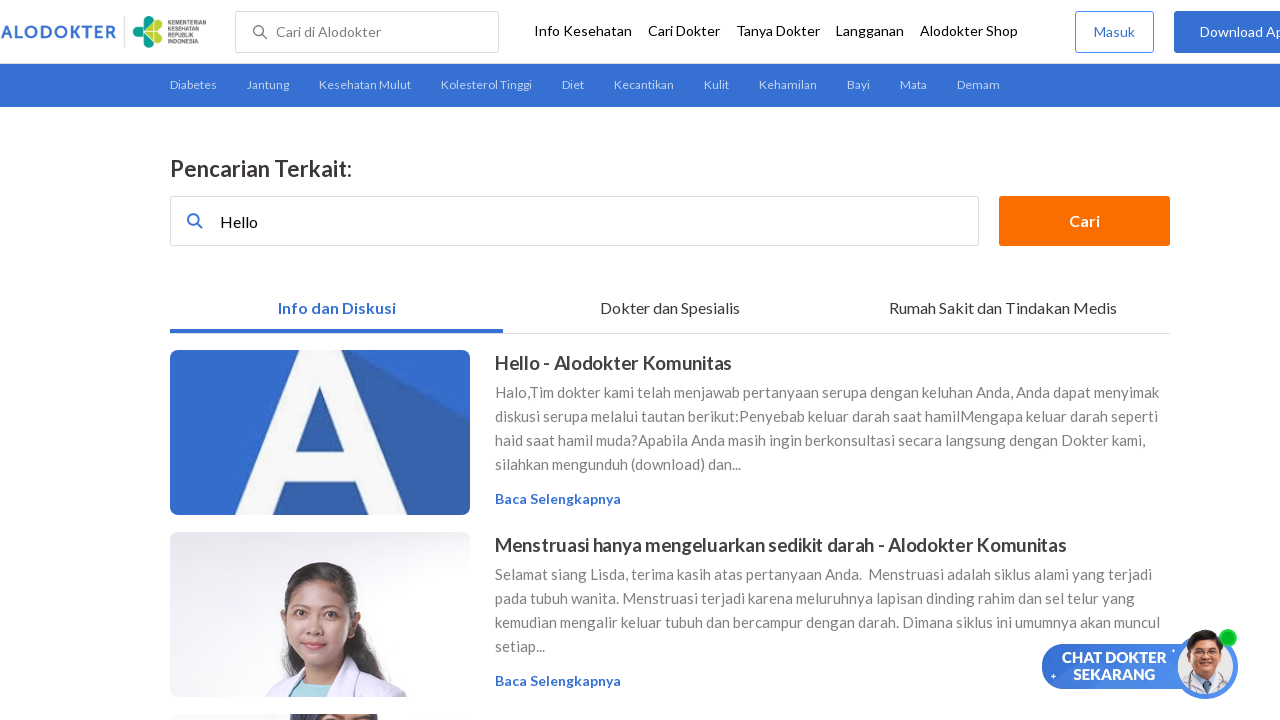